Navigates to the GUVI website and validates that the browser successfully loads the expected URL

Starting URL: https://www.guvi.in/

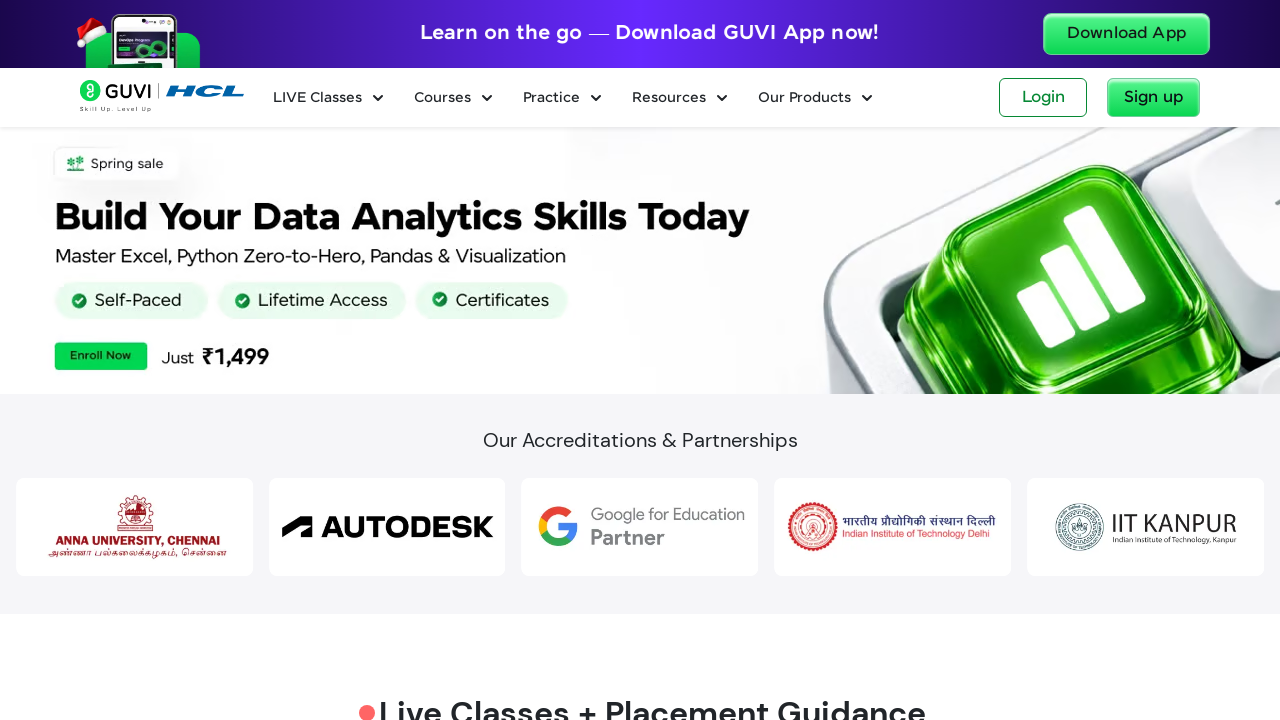

Navigated to GUVI website at https://www.guvi.in/
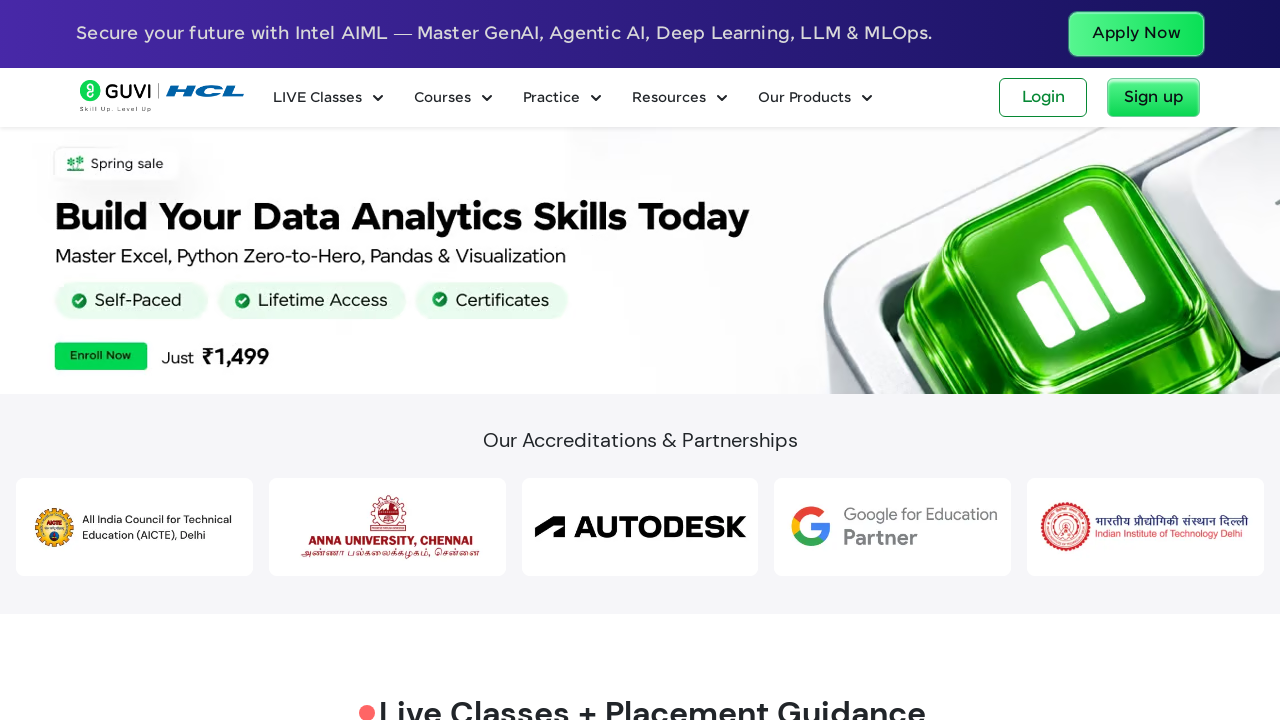

Validated that the browser successfully loaded the expected URL https://www.guvi.in/
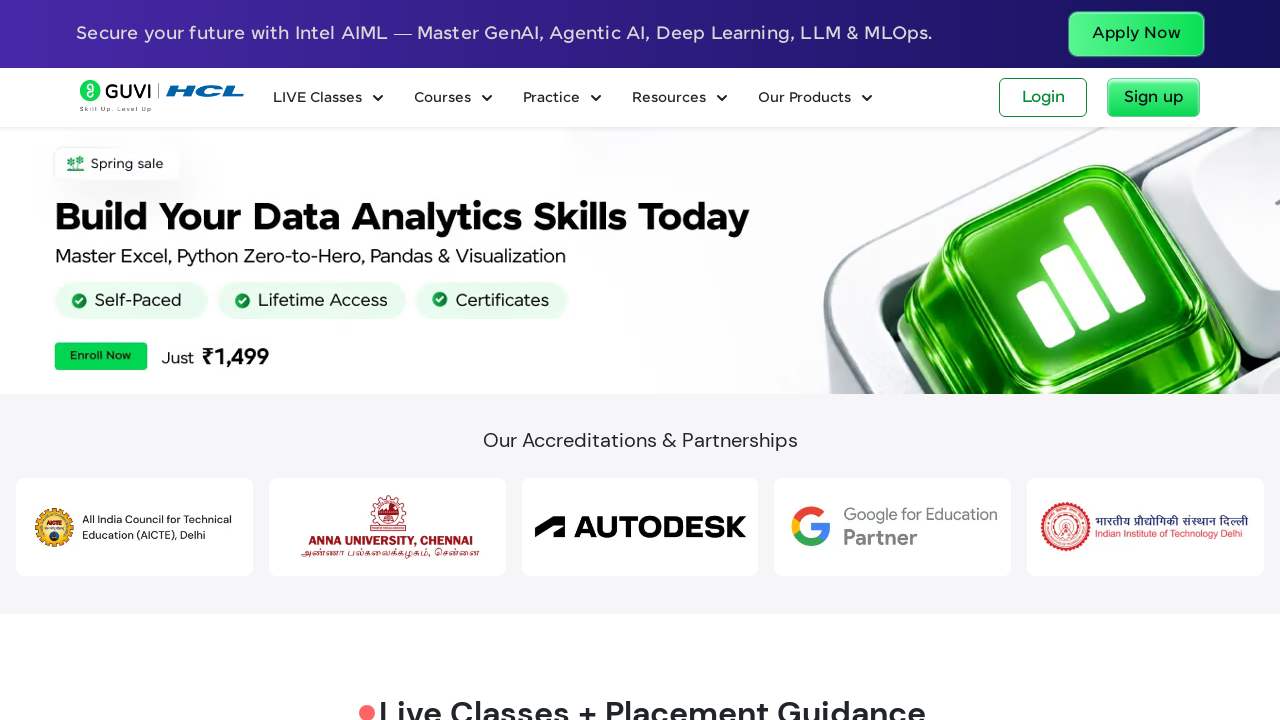

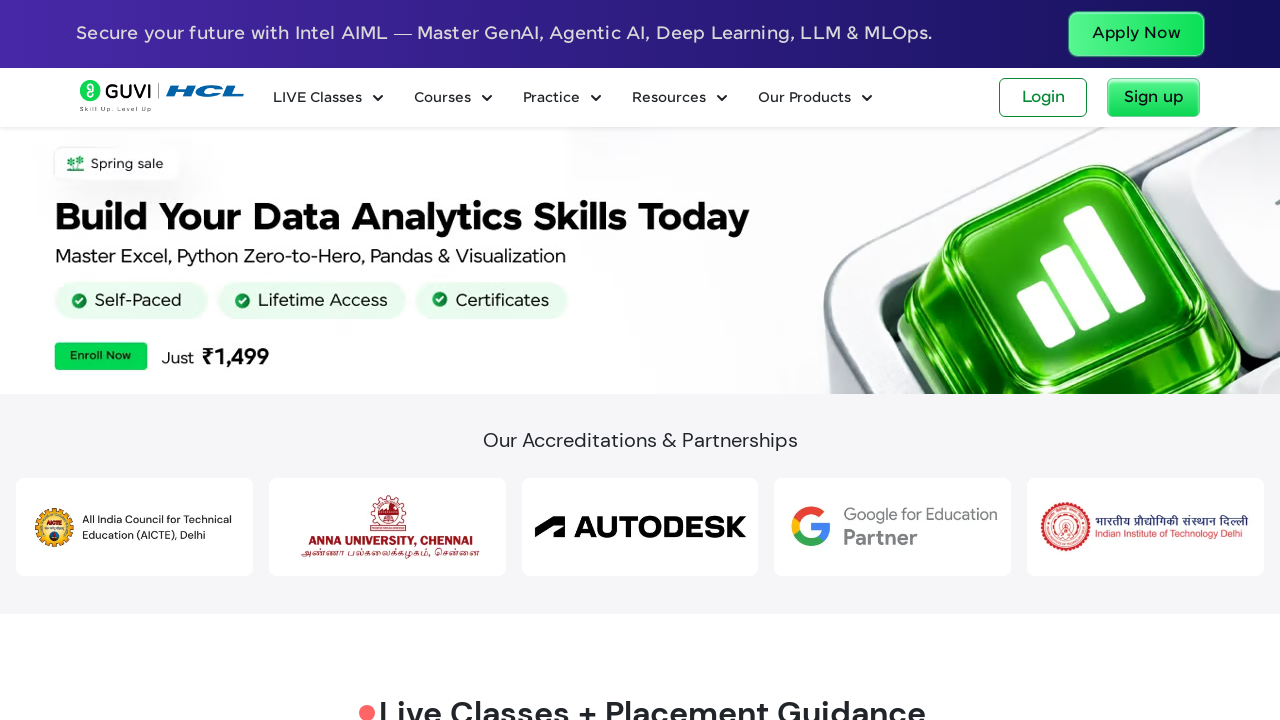